Tests jQuery UI selectable demo by interacting with items inside an iframe using drag and drop action

Starting URL: https://jqueryui.com/selectable/

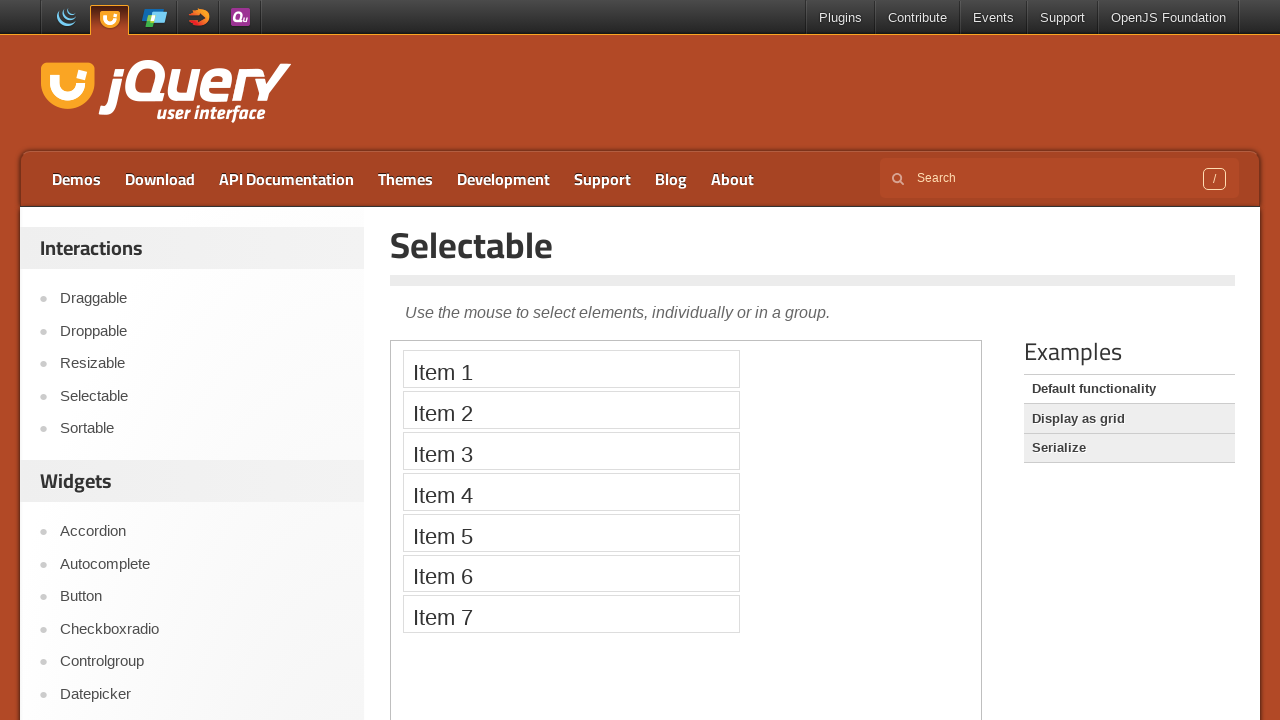

Located demo iframe
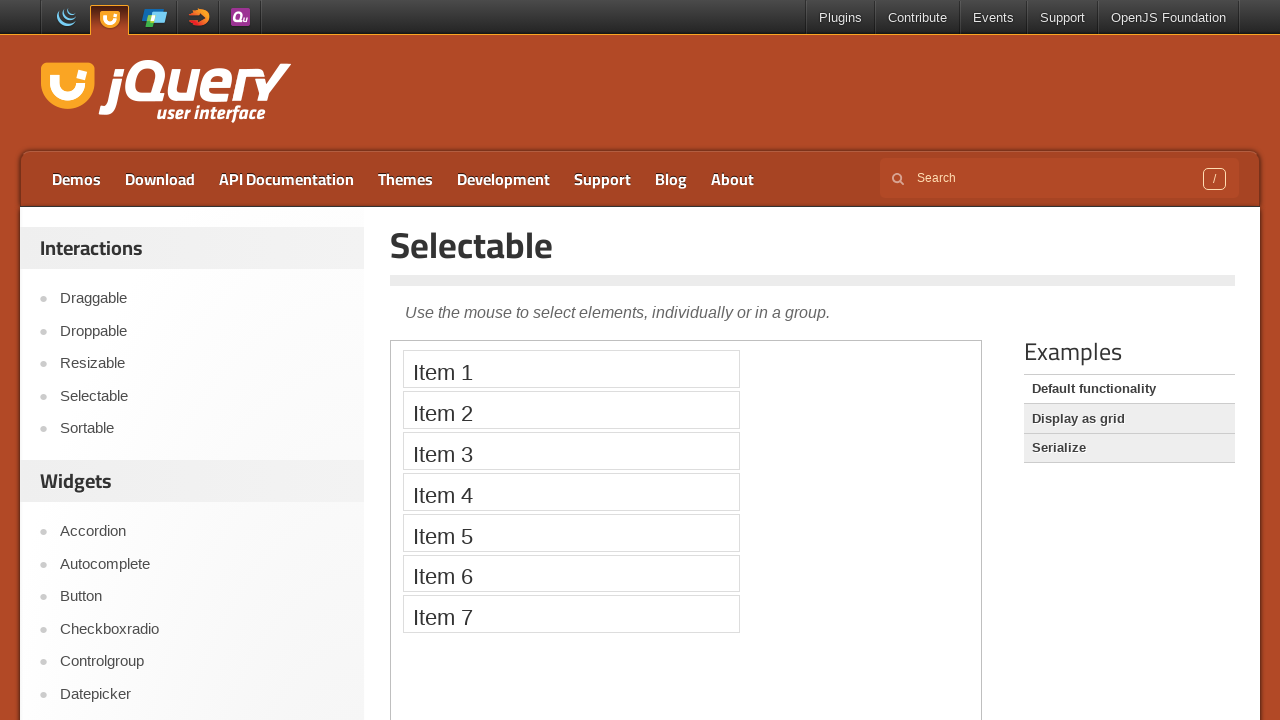

Located Item 1 element in iframe
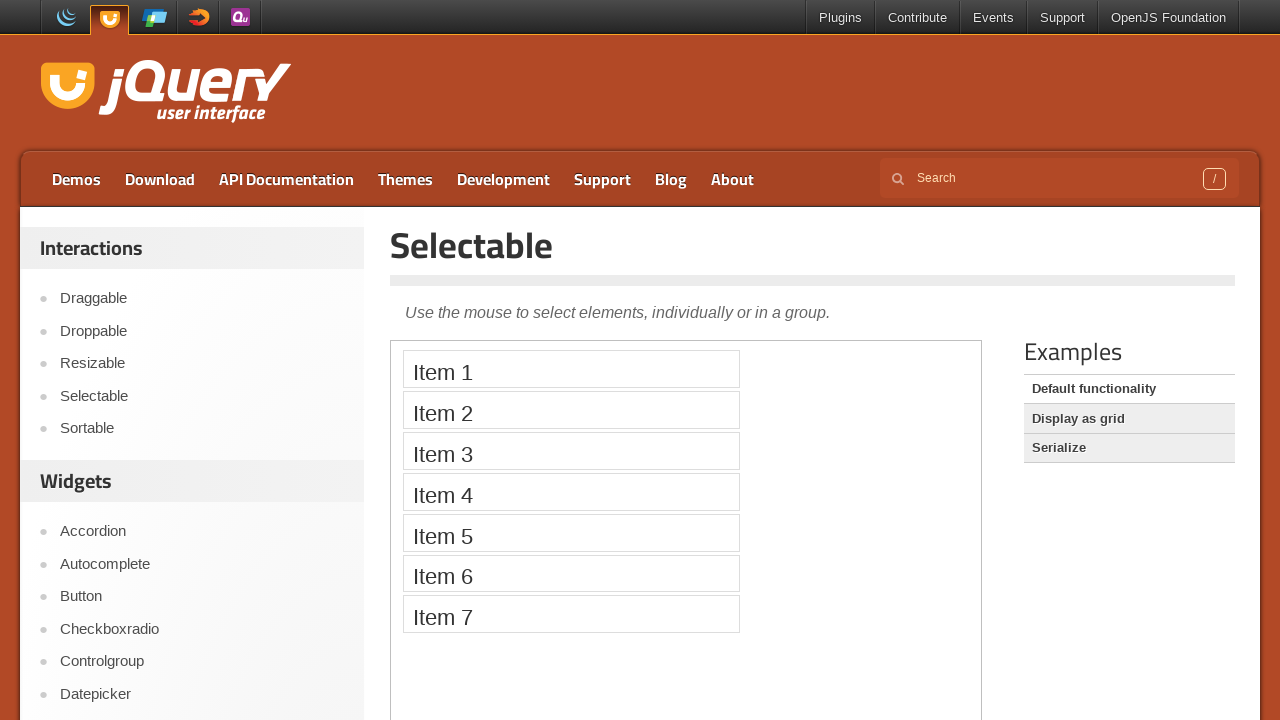

Located Item 5 element in iframe
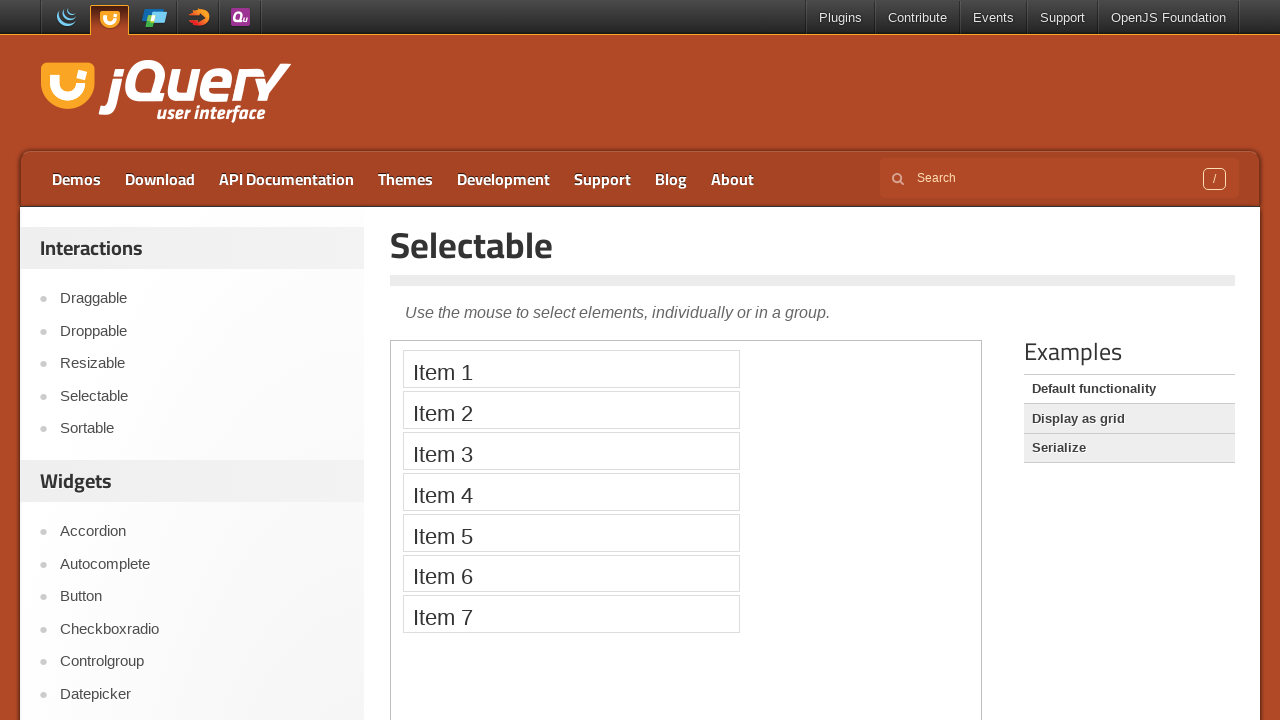

Dragged Item 1 to Item 5 in jQuery UI selectable demo at (571, 532)
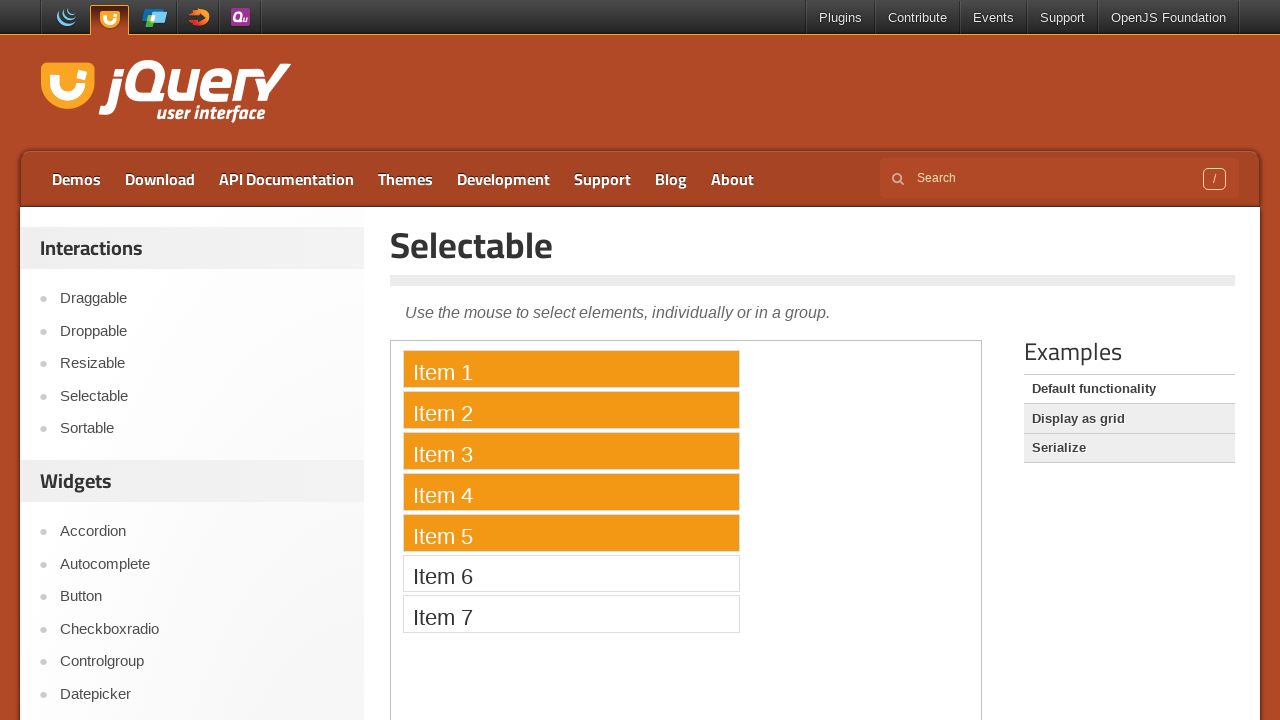

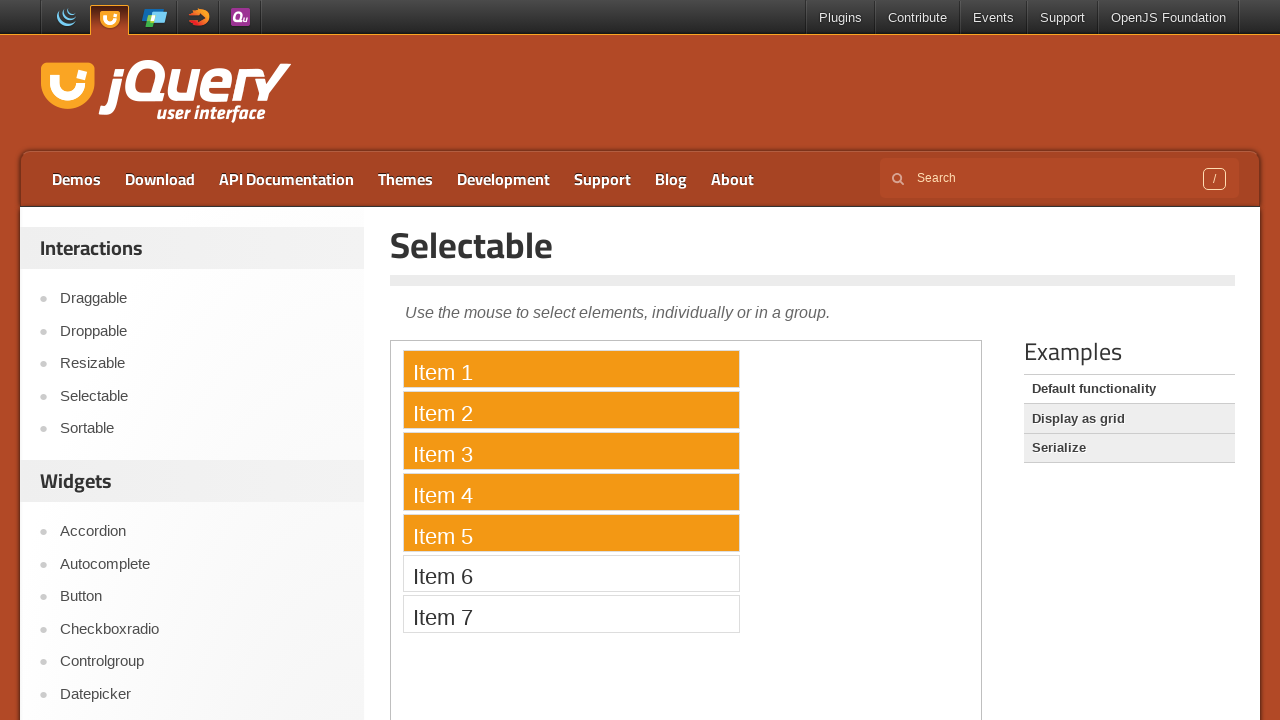